Demonstrates browser navigation capabilities including navigating to multiple URLs, going back and forward in history, refreshing the page, and manipulating window state (maximize/minimize).

Starting URL: https://chromedriver.chromium.org/downloads

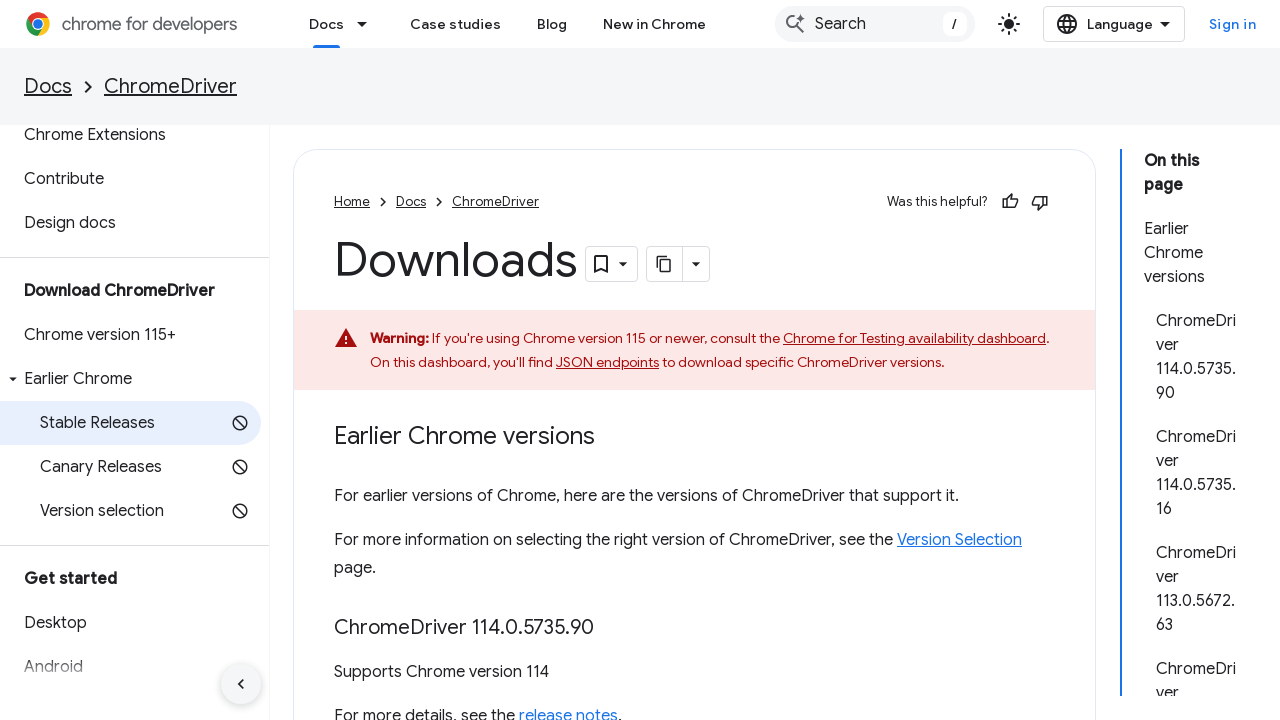

Navigated to https://selenium.dev
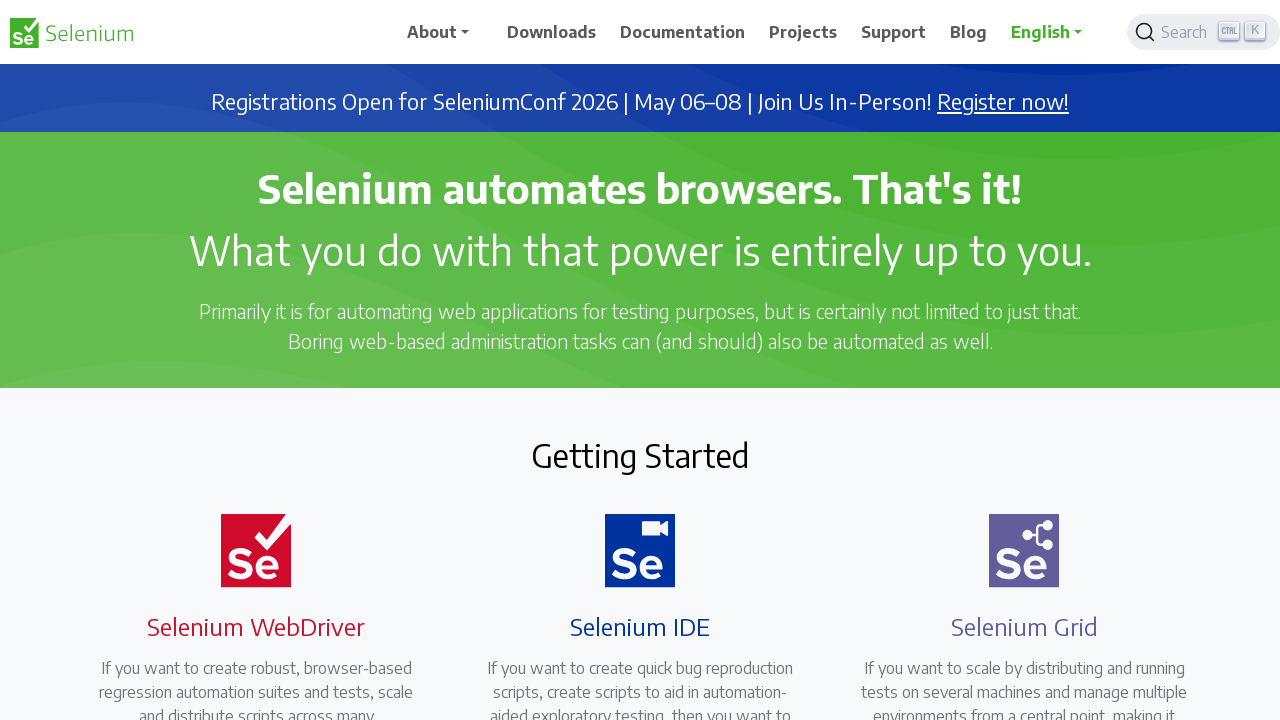

Navigated back in browser history
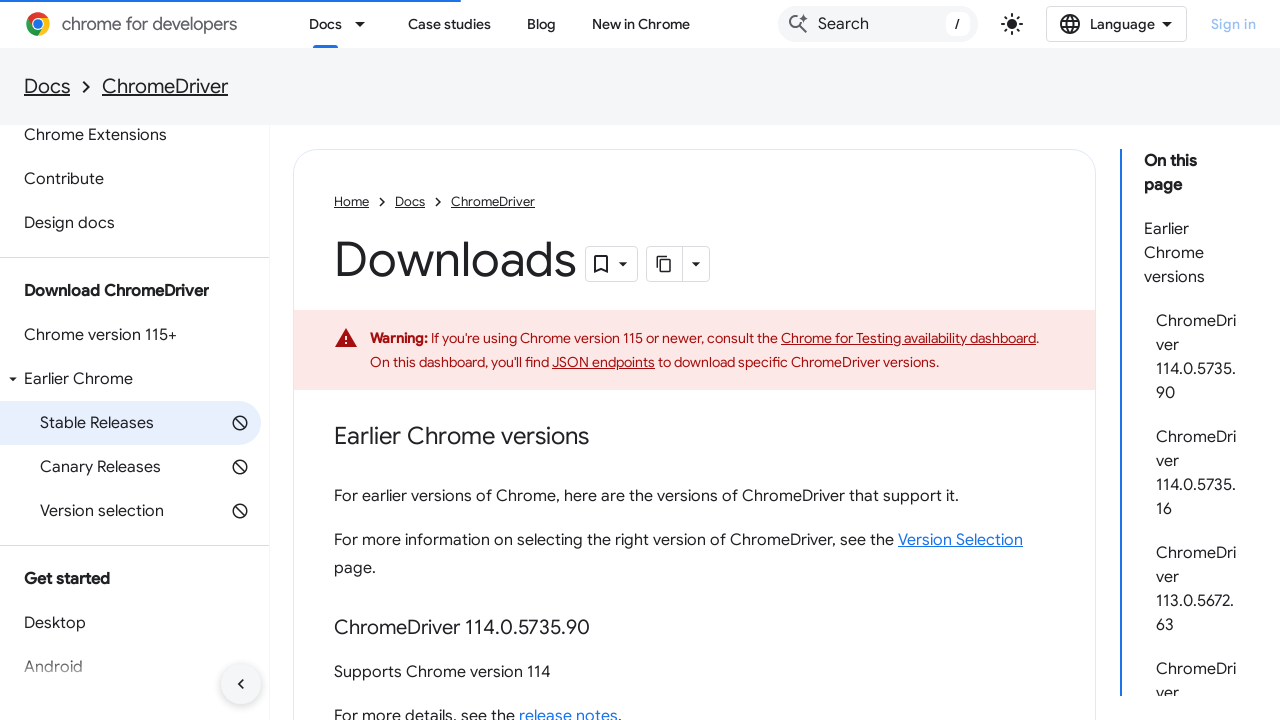

Navigated forward in browser history
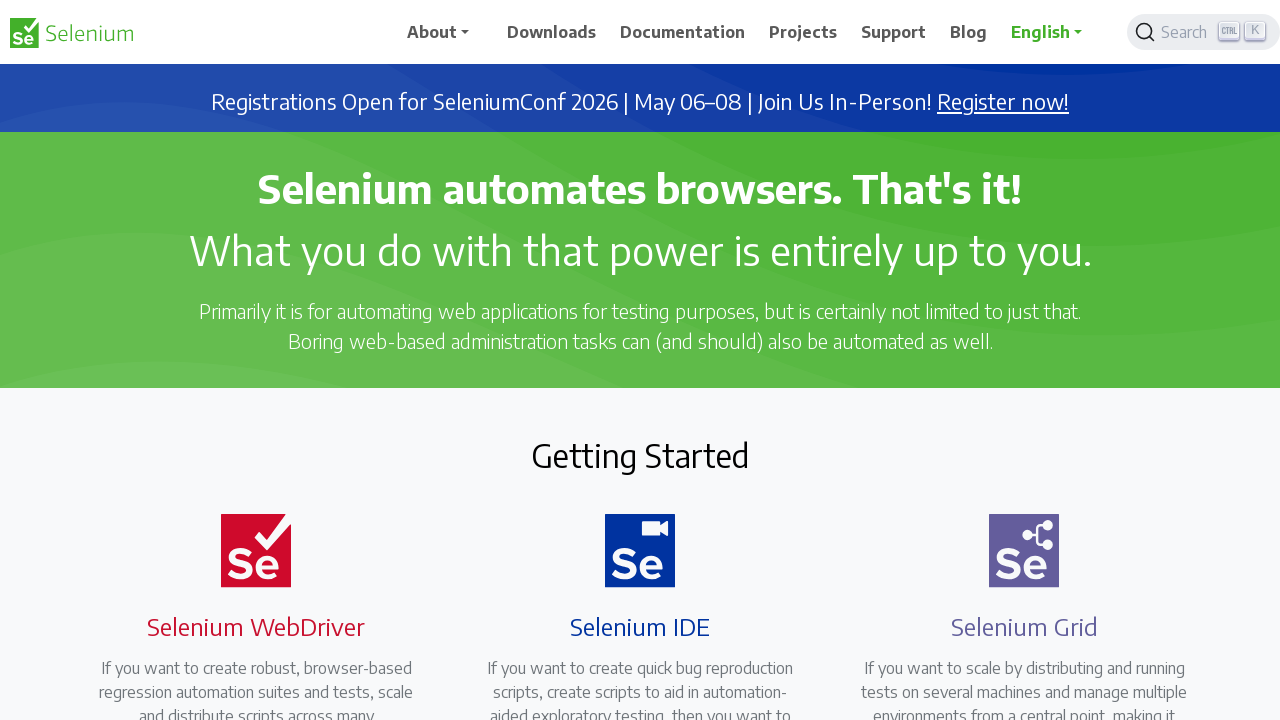

Refreshed the current page
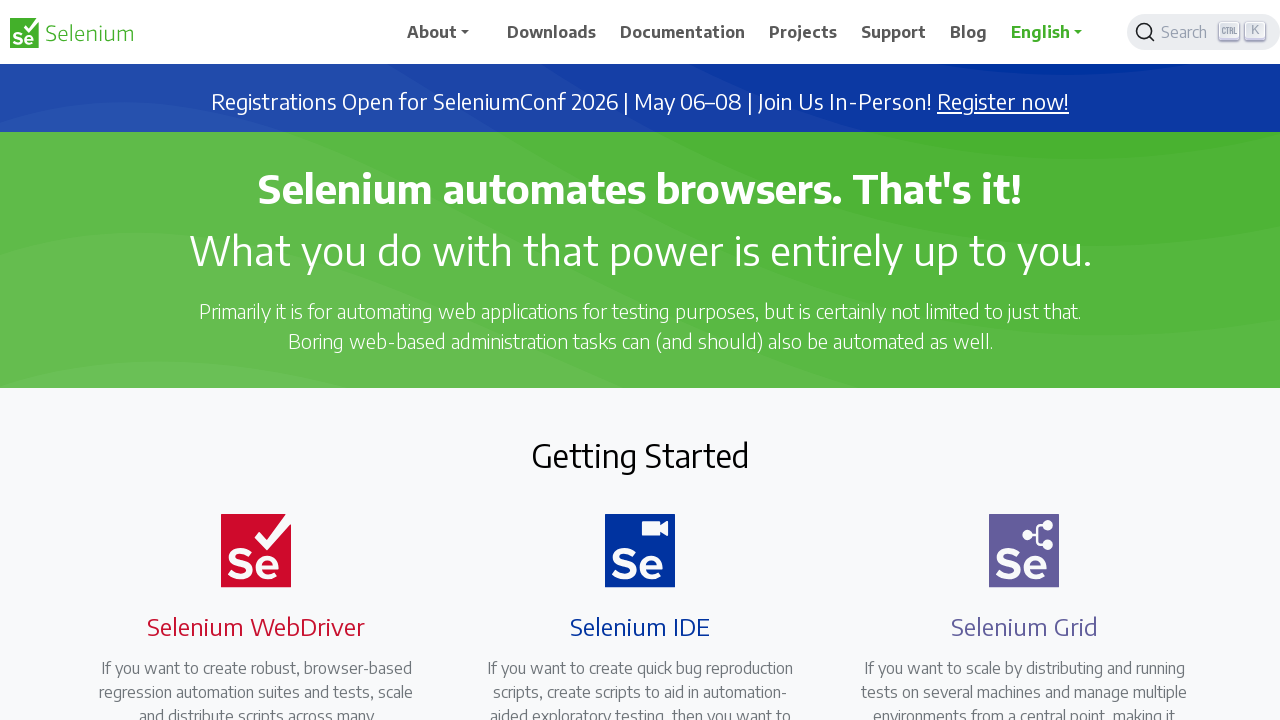

Set viewport size to 1920x1080
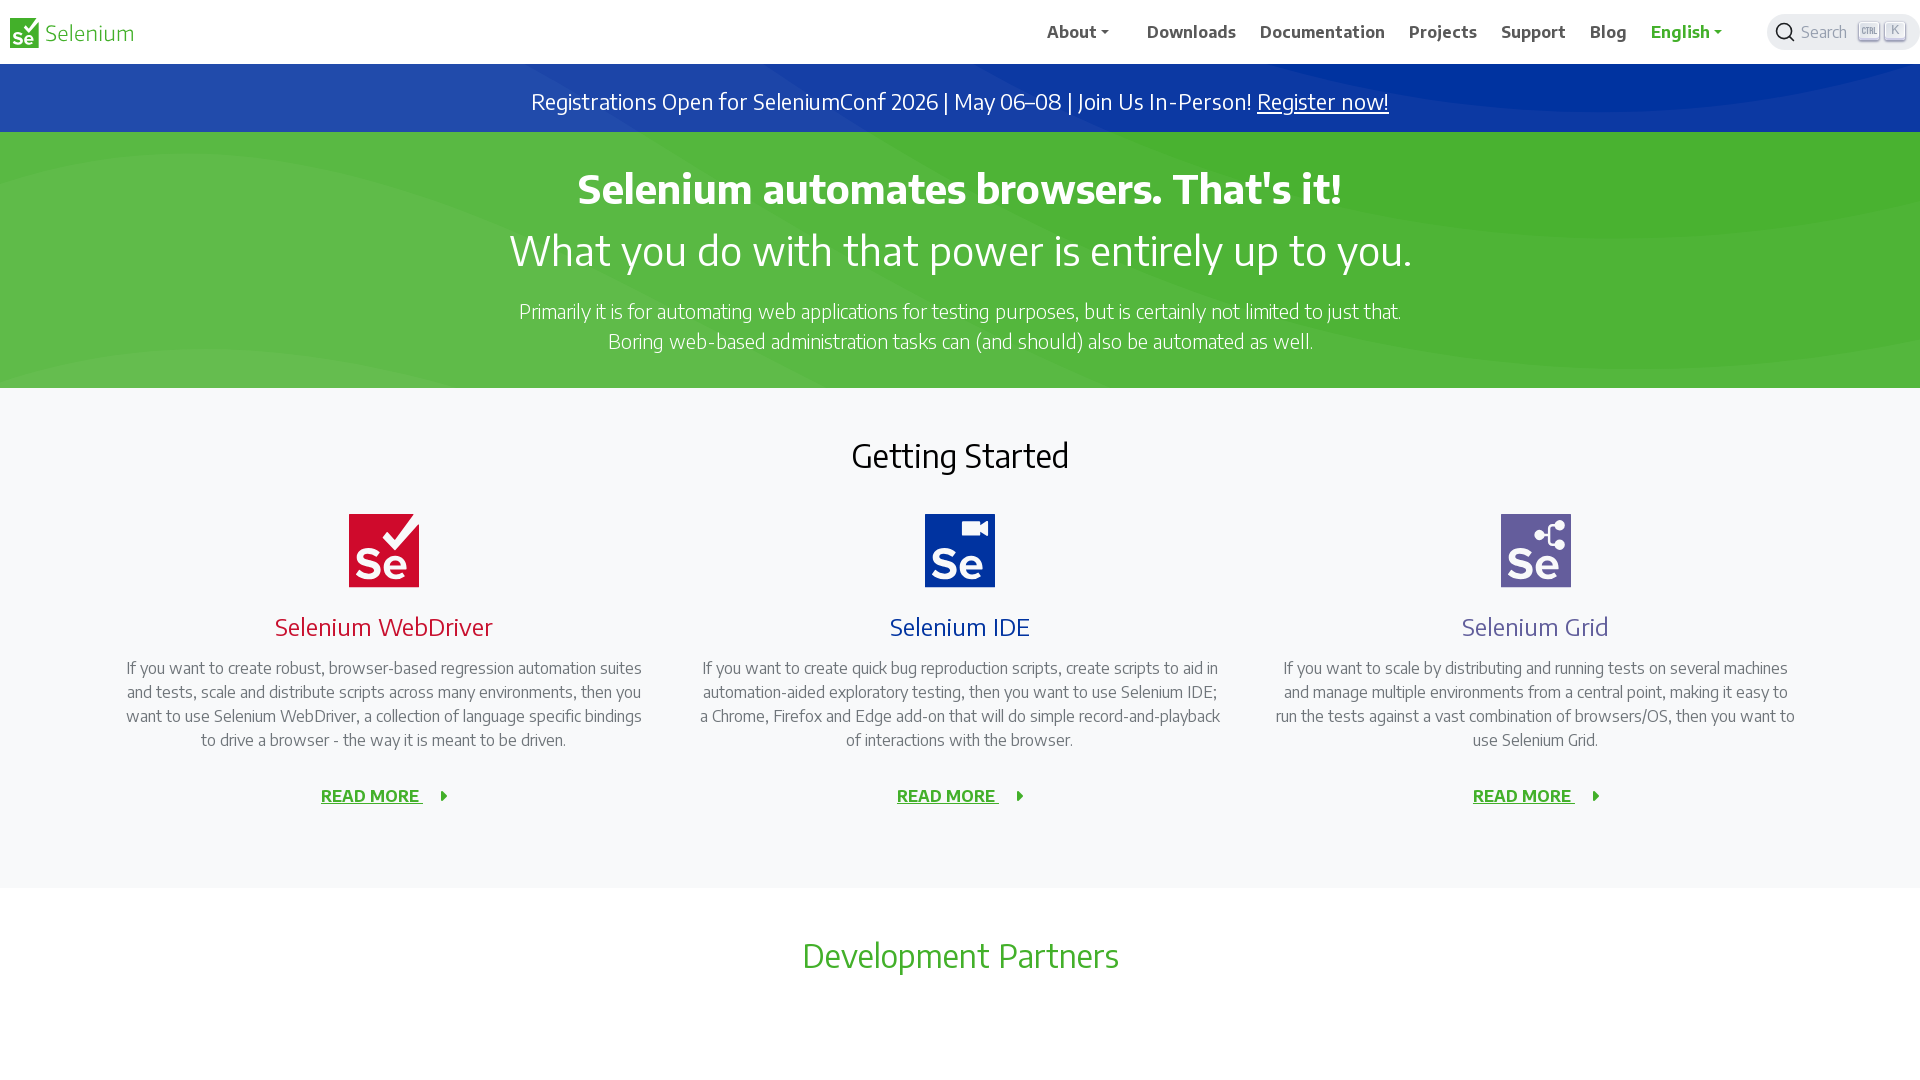

Retrieved page title: Selenium
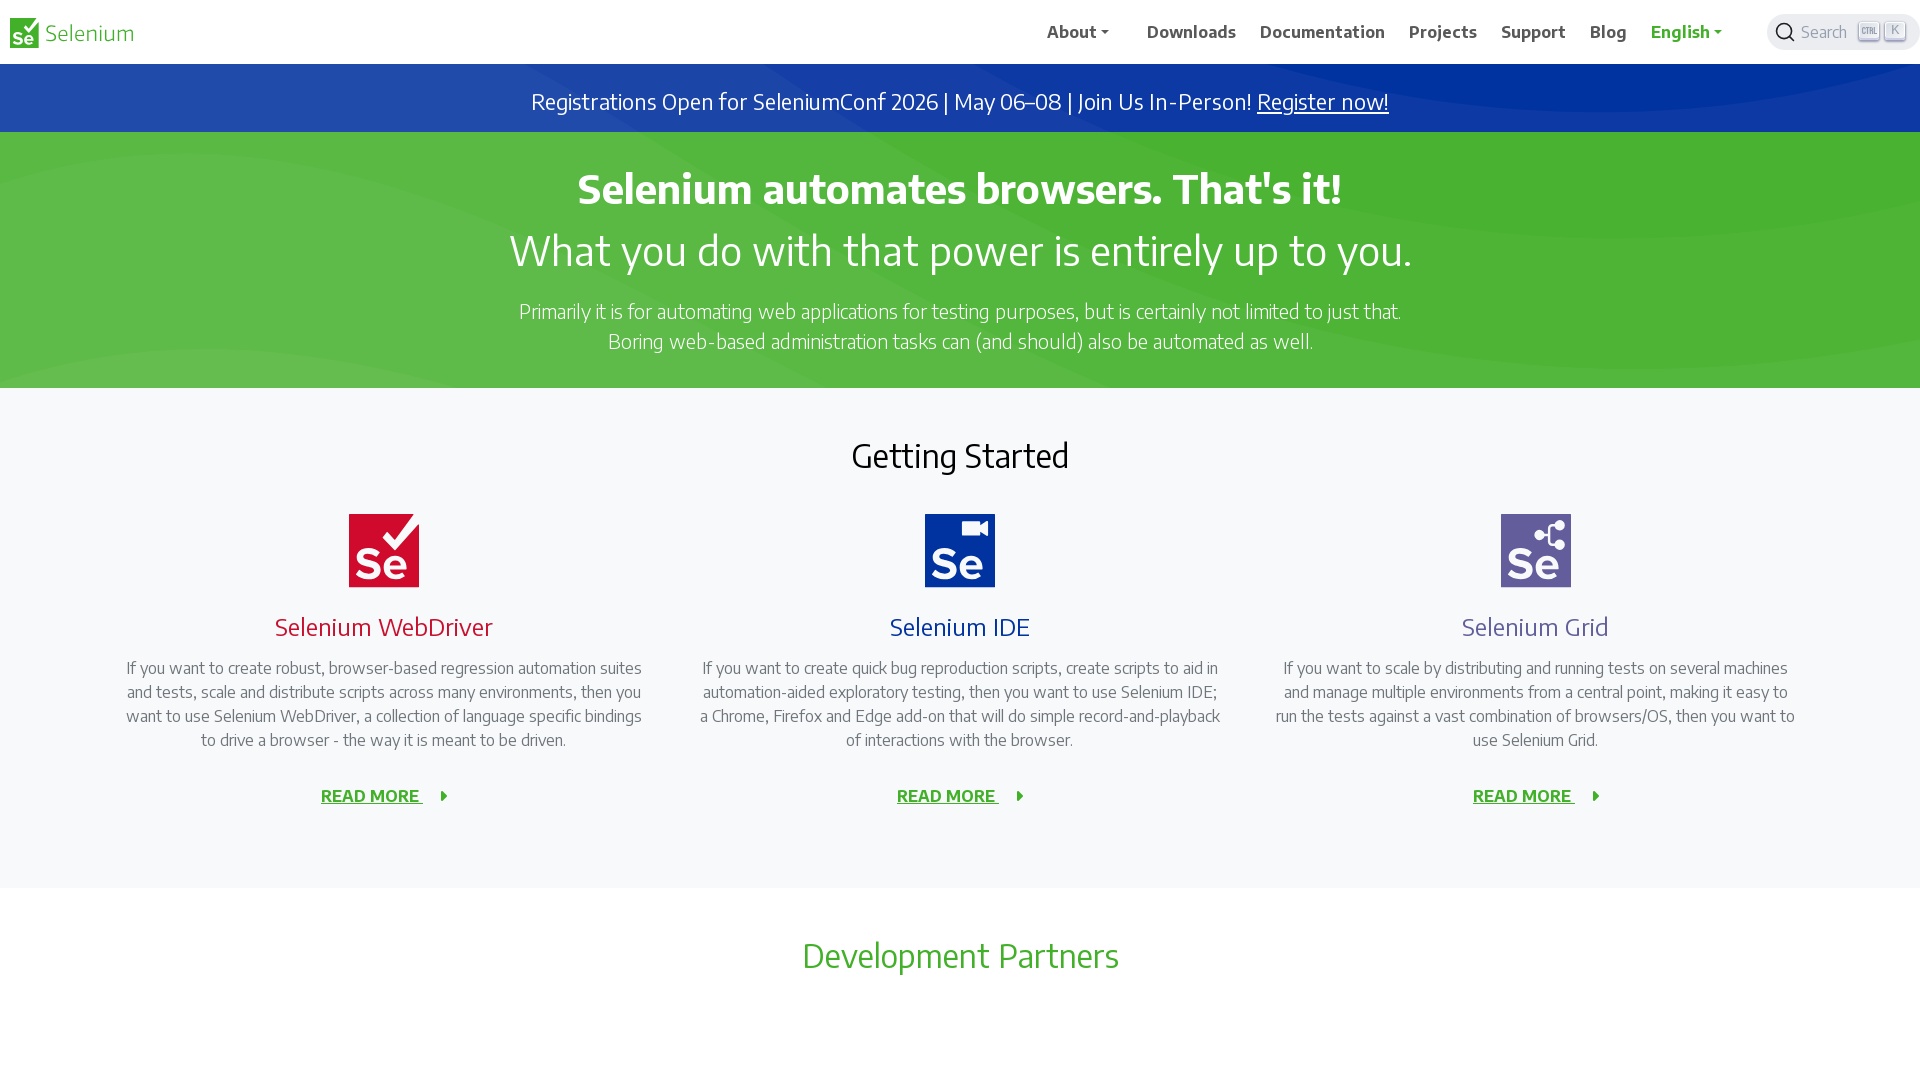

Retrieved current URL: https://www.selenium.dev/
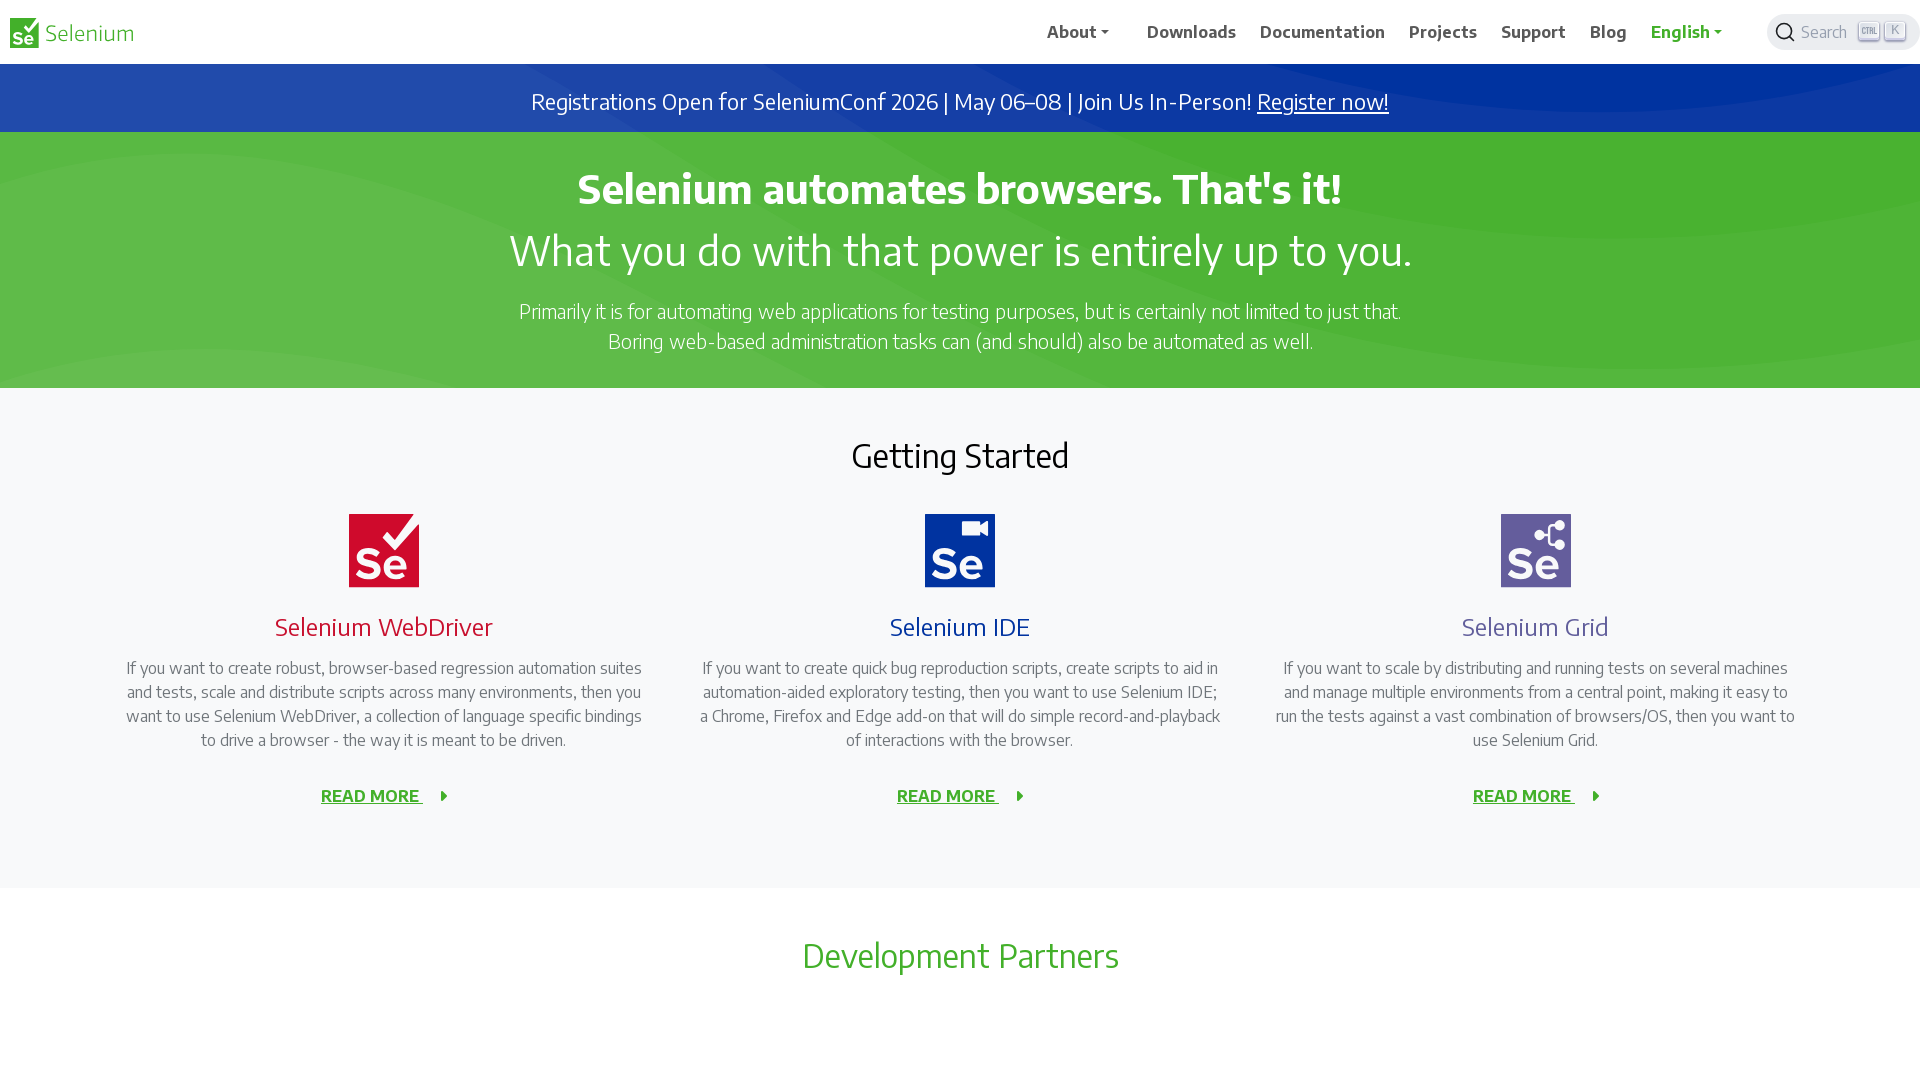

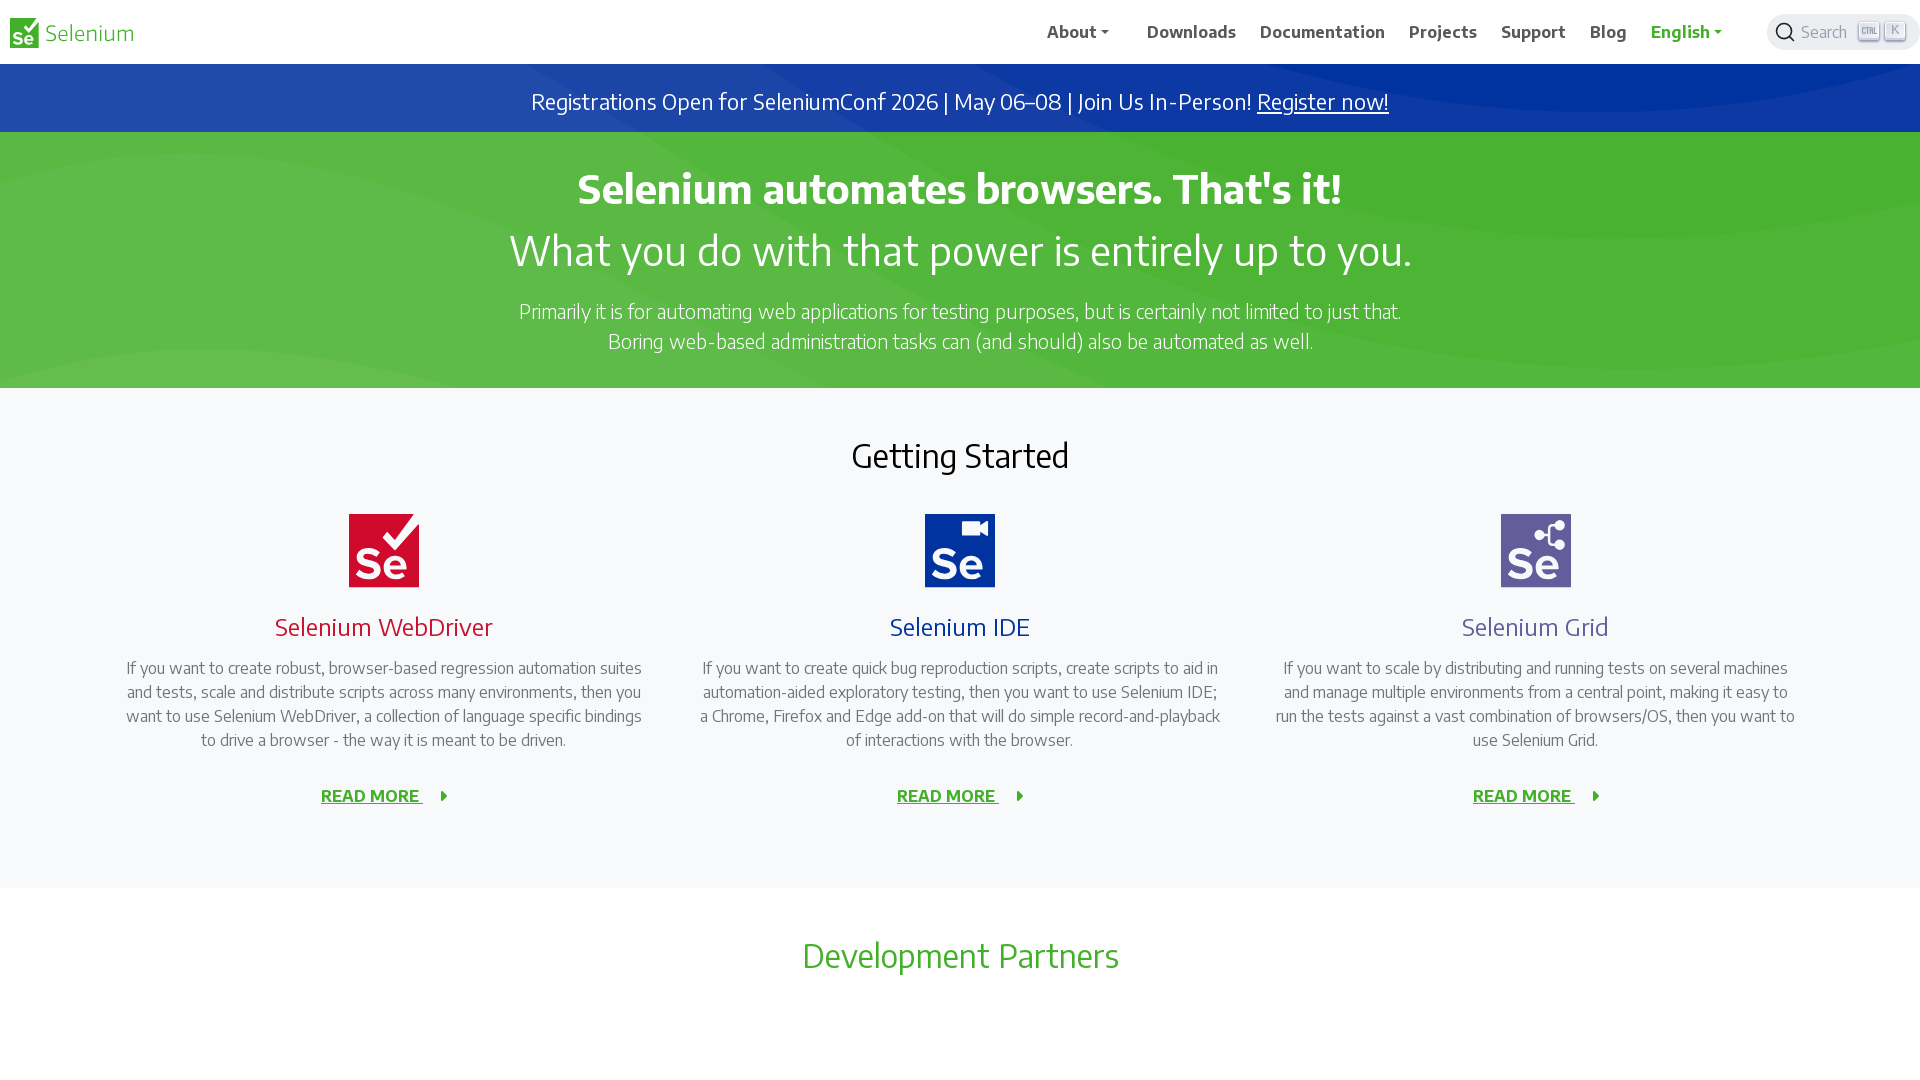